Tests that a purchase ID is returned after completing a flight purchase with valid details

Starting URL: https://blazedemo.com/

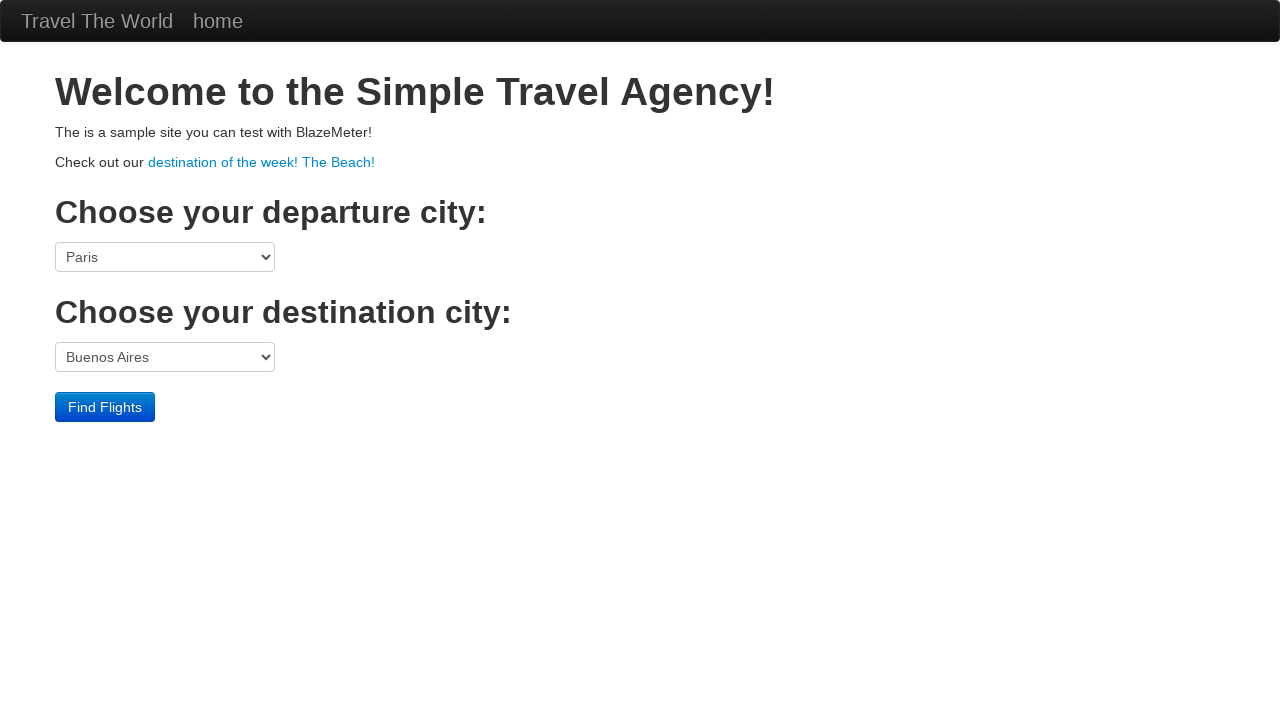

Selected Philadelphia as departure city on select[name='fromPort']
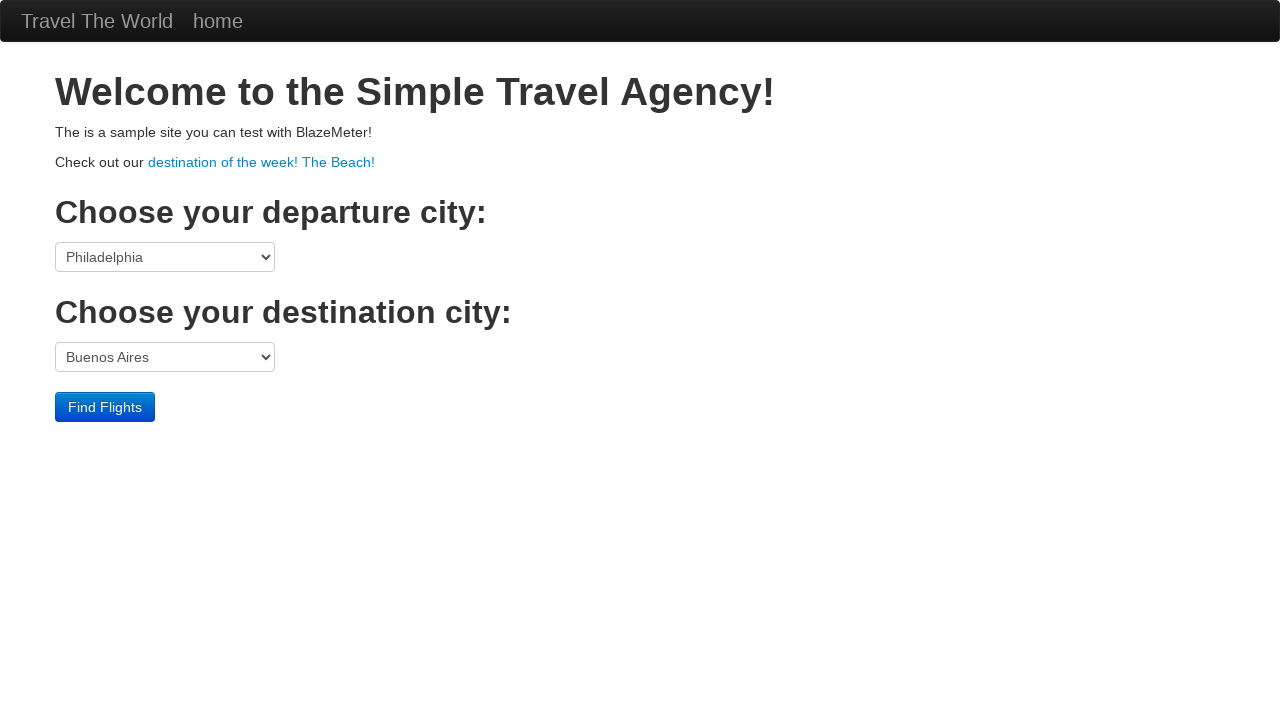

Selected Rome as destination city on select[name='toPort']
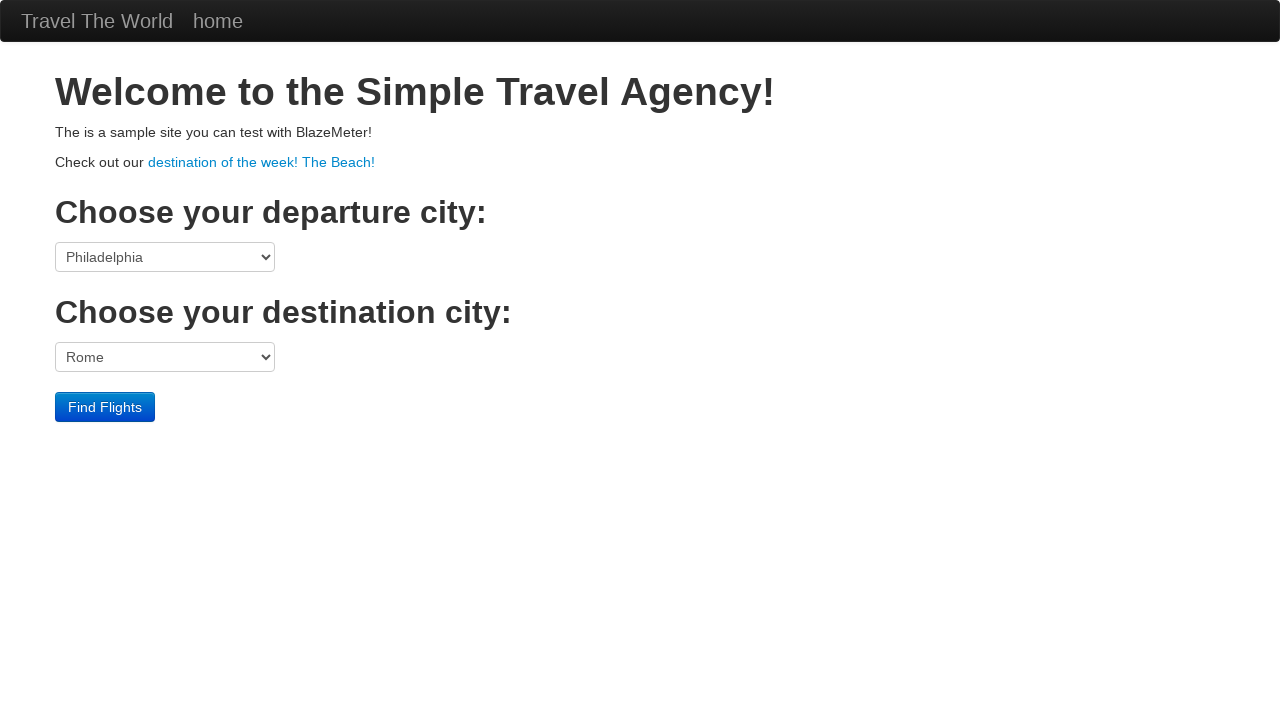

Clicked submit button to find flights at (105, 407) on input[type='submit']
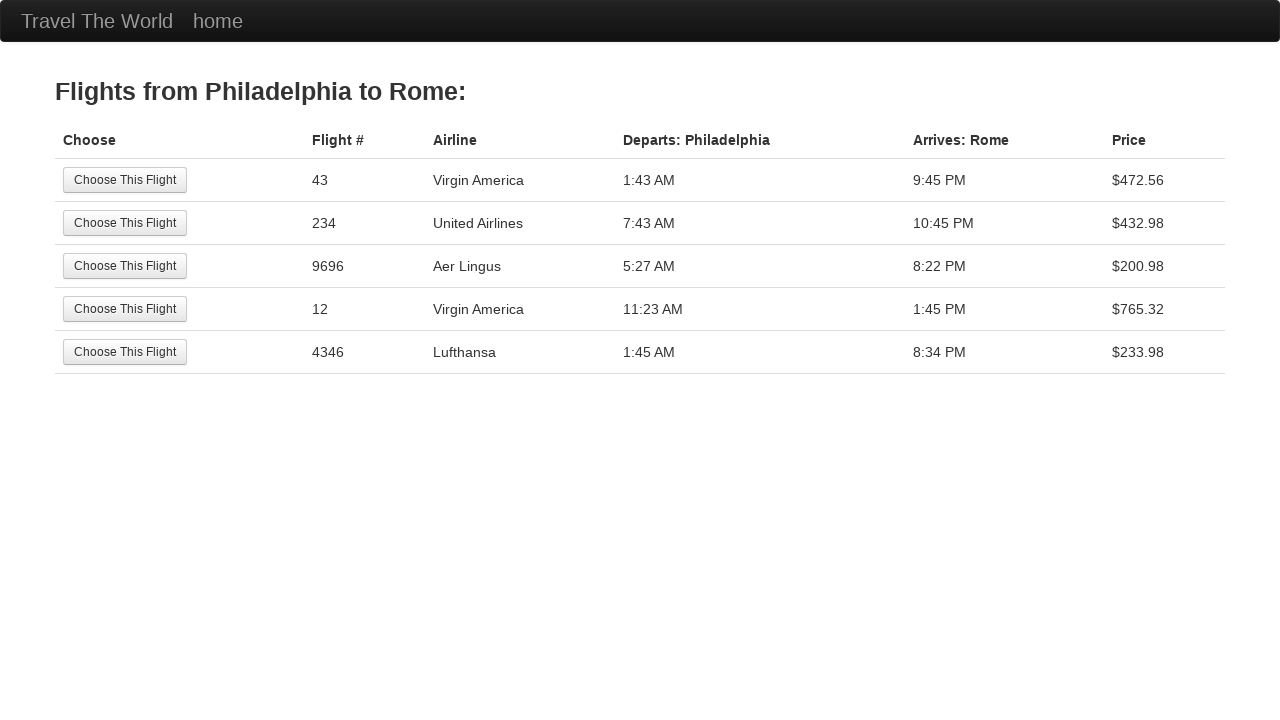

Flights table loaded
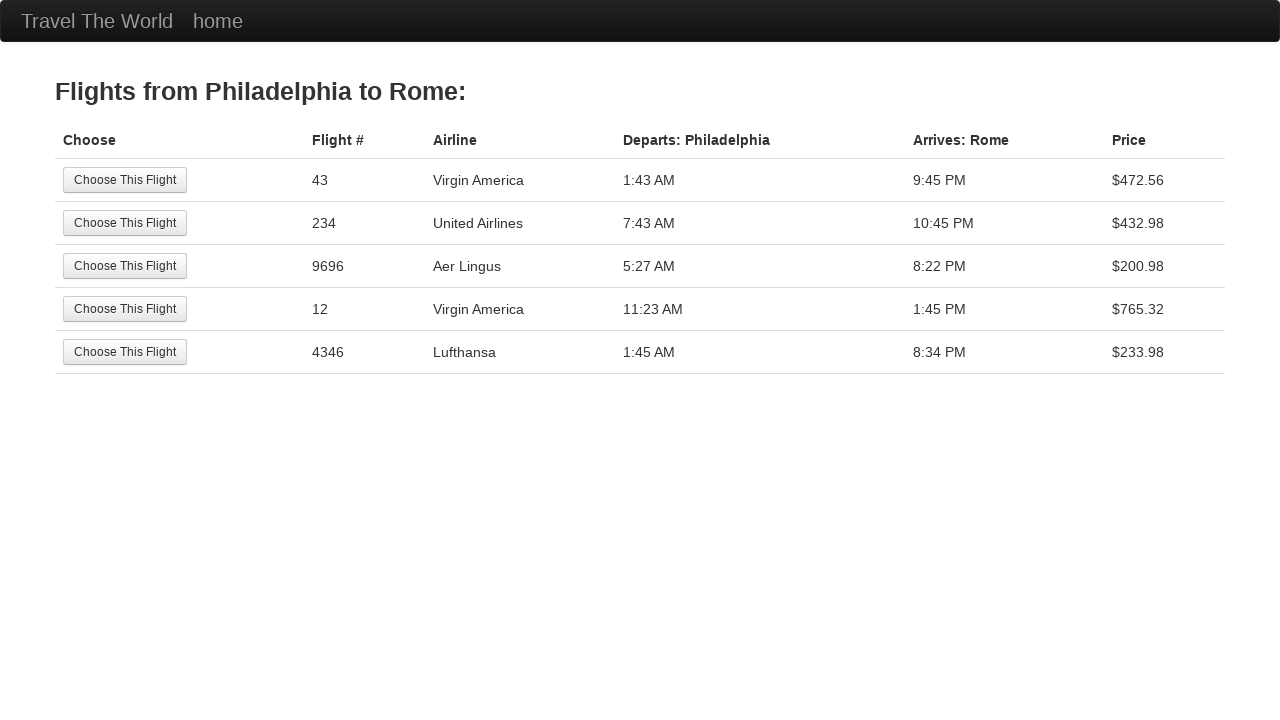

Selected first flight option at (125, 180) on table.table tbody tr:first-child input[type='submit']
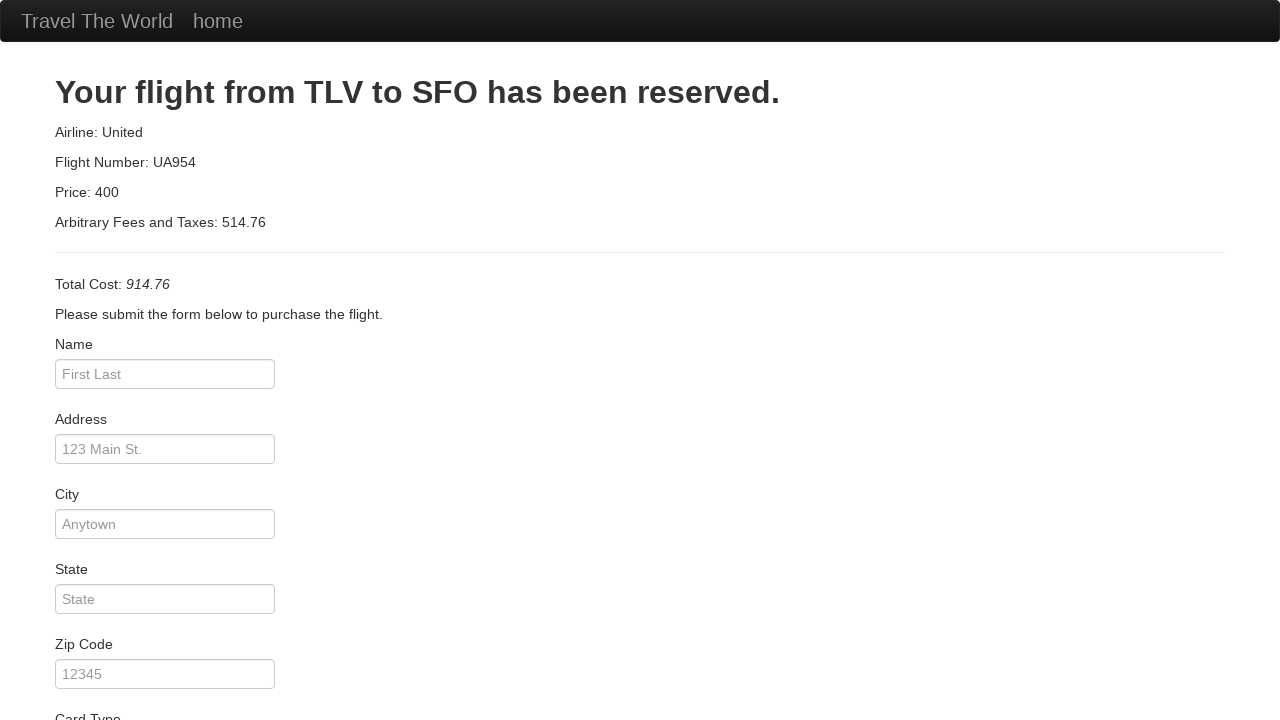

Purchase page loaded with form fields
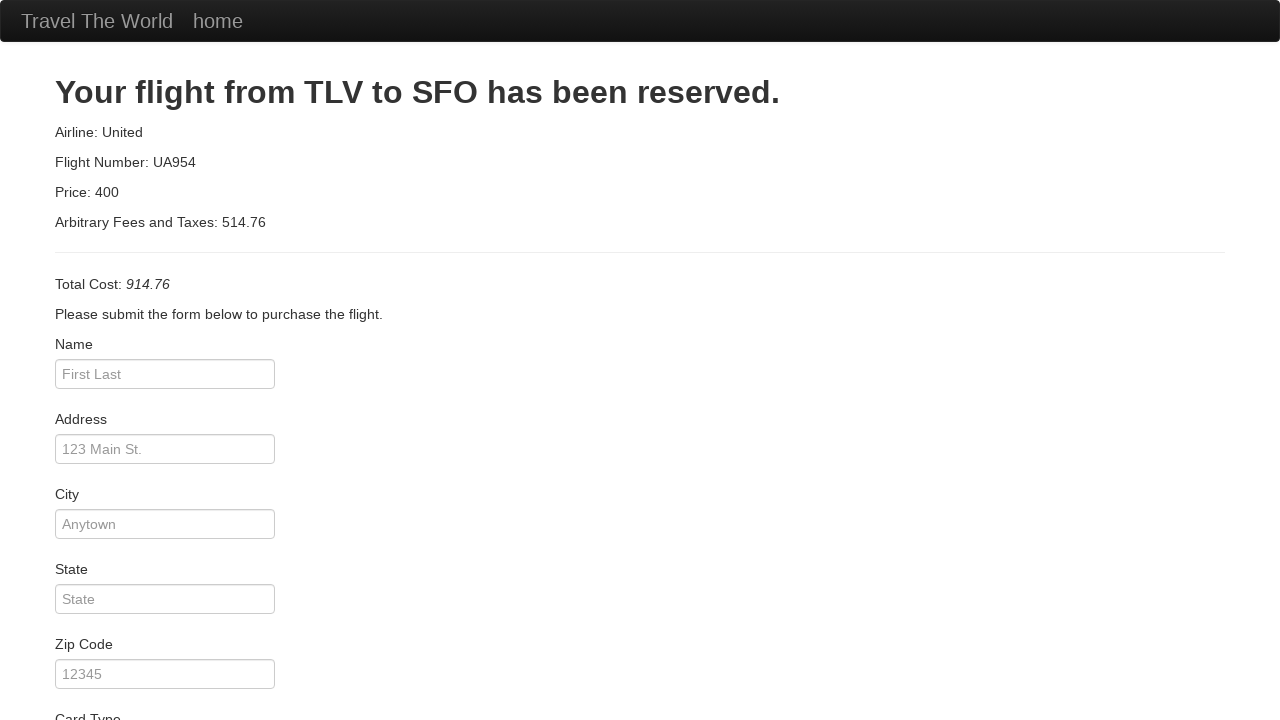

Filled passenger name field with 'Jennifer Martinez' on input#inputName
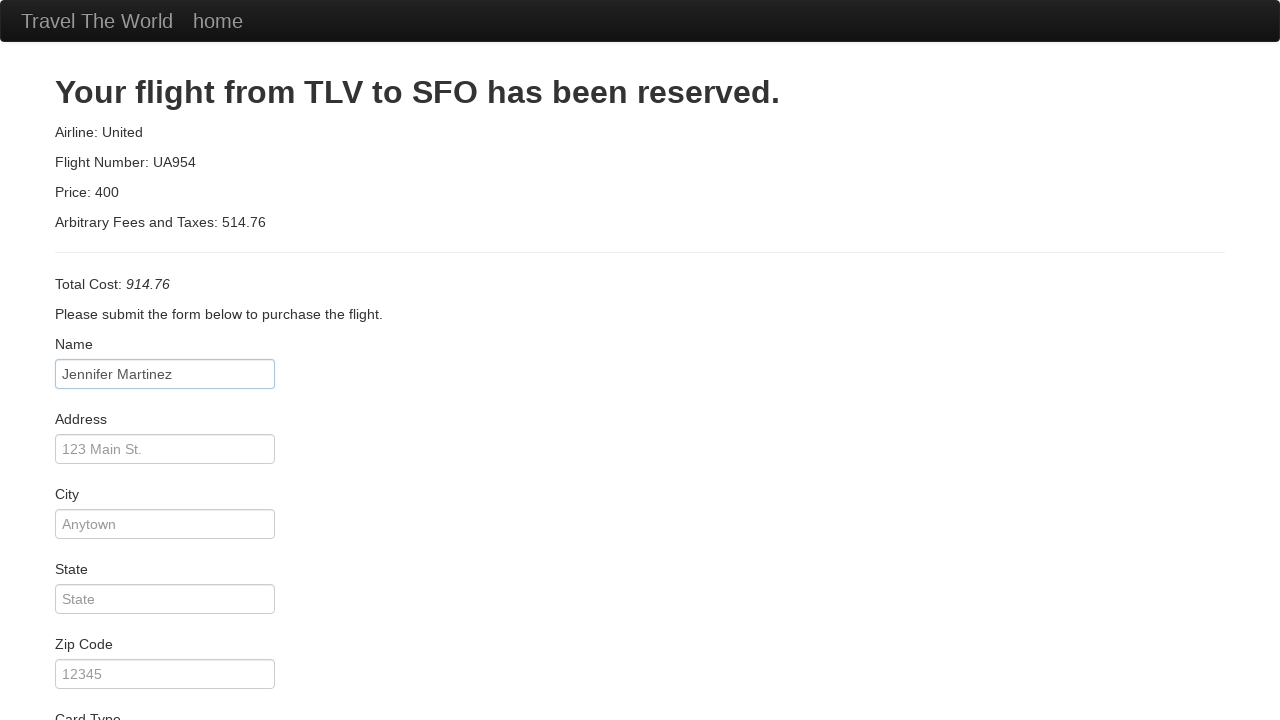

Filled address field with '123 Oak Avenue' on input#address
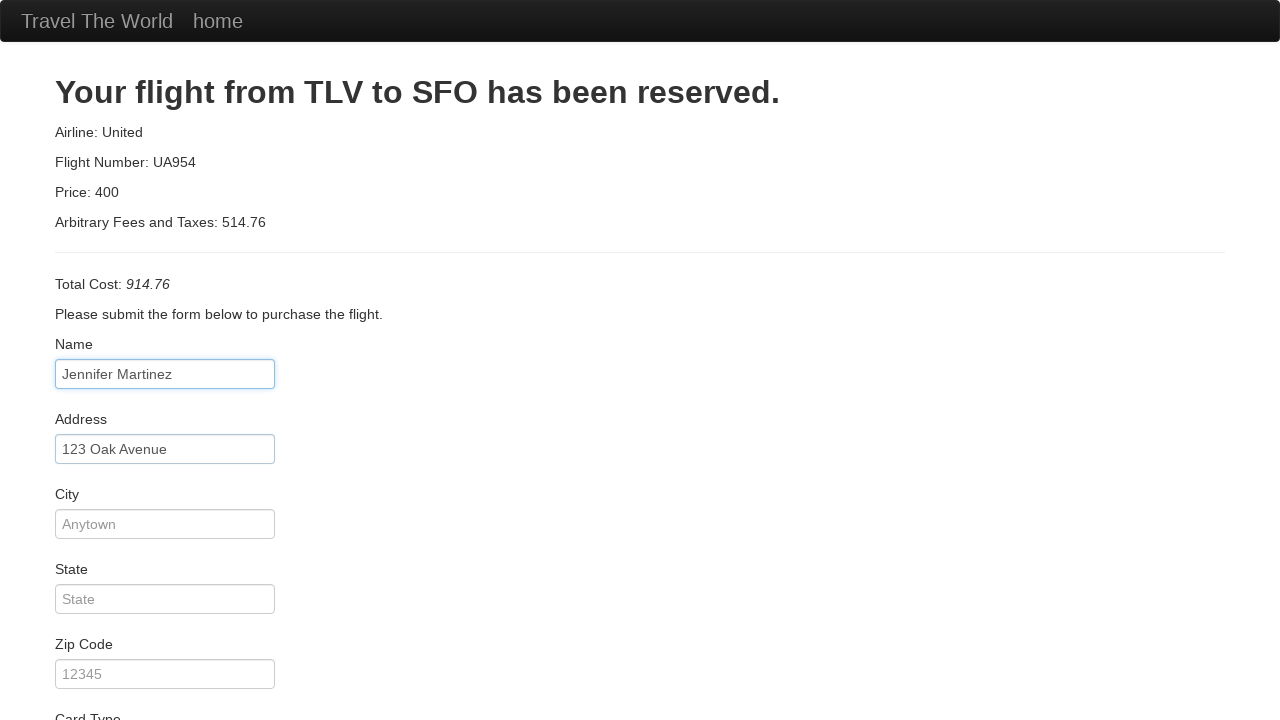

Filled city field with 'Portland' on input#city
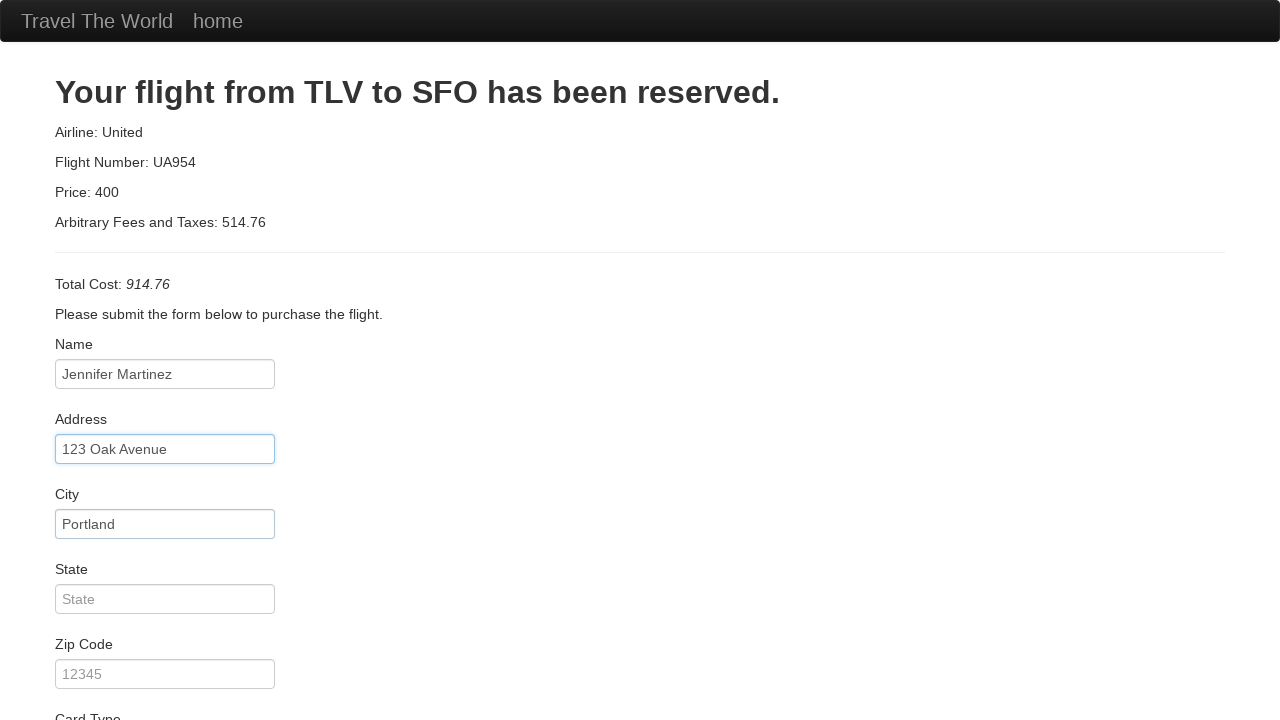

Filled state field with 'Oregon' on input#state
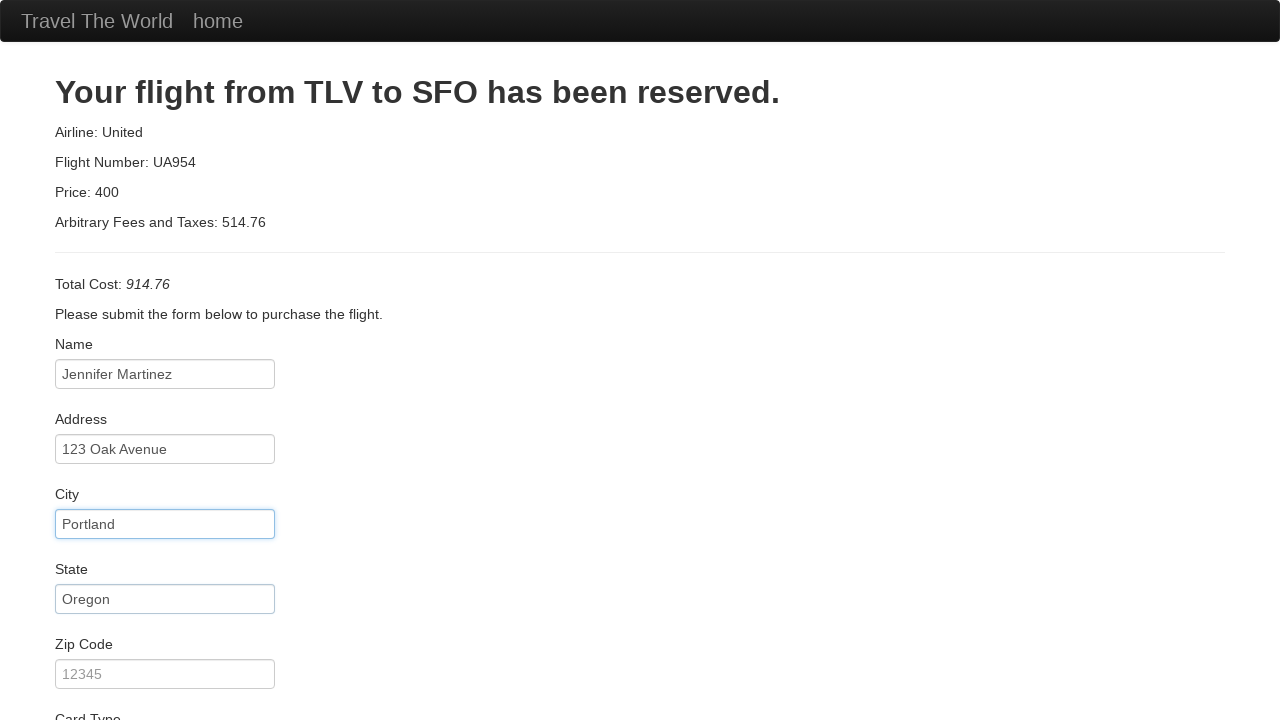

Filled zip code field with '97201' on input#zipCode
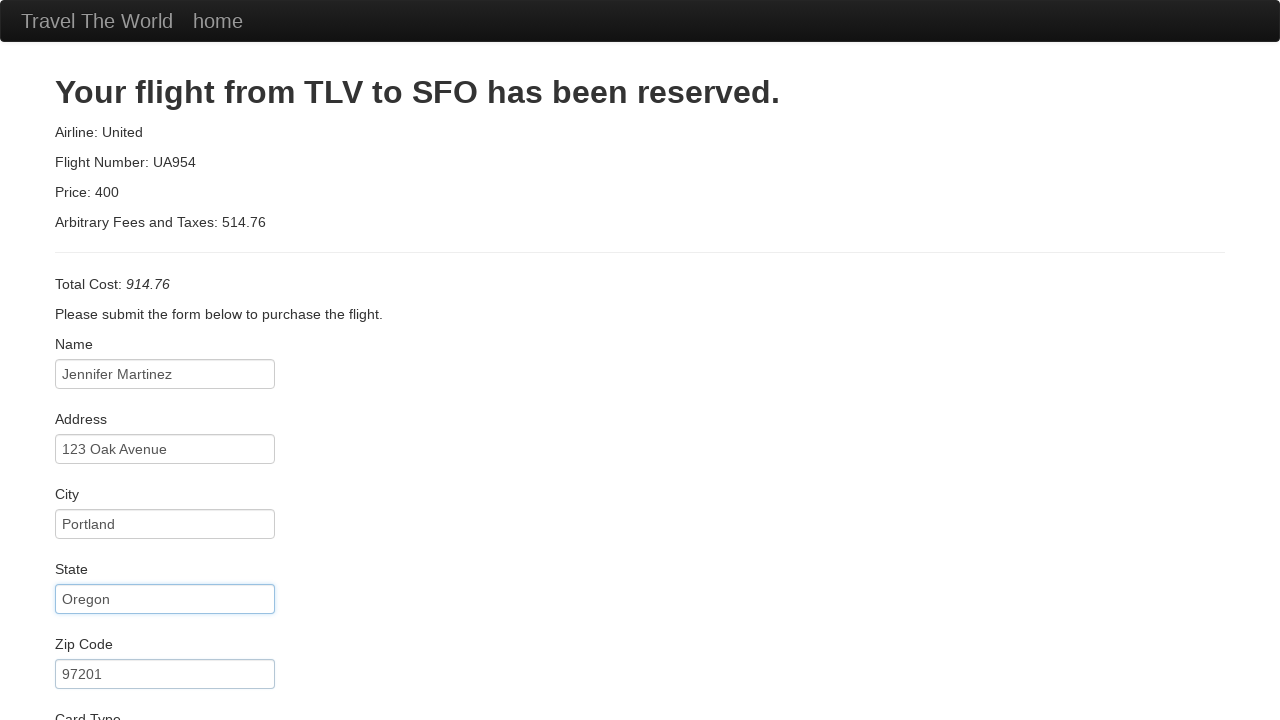

Filled credit card number field on input#creditCardNumber
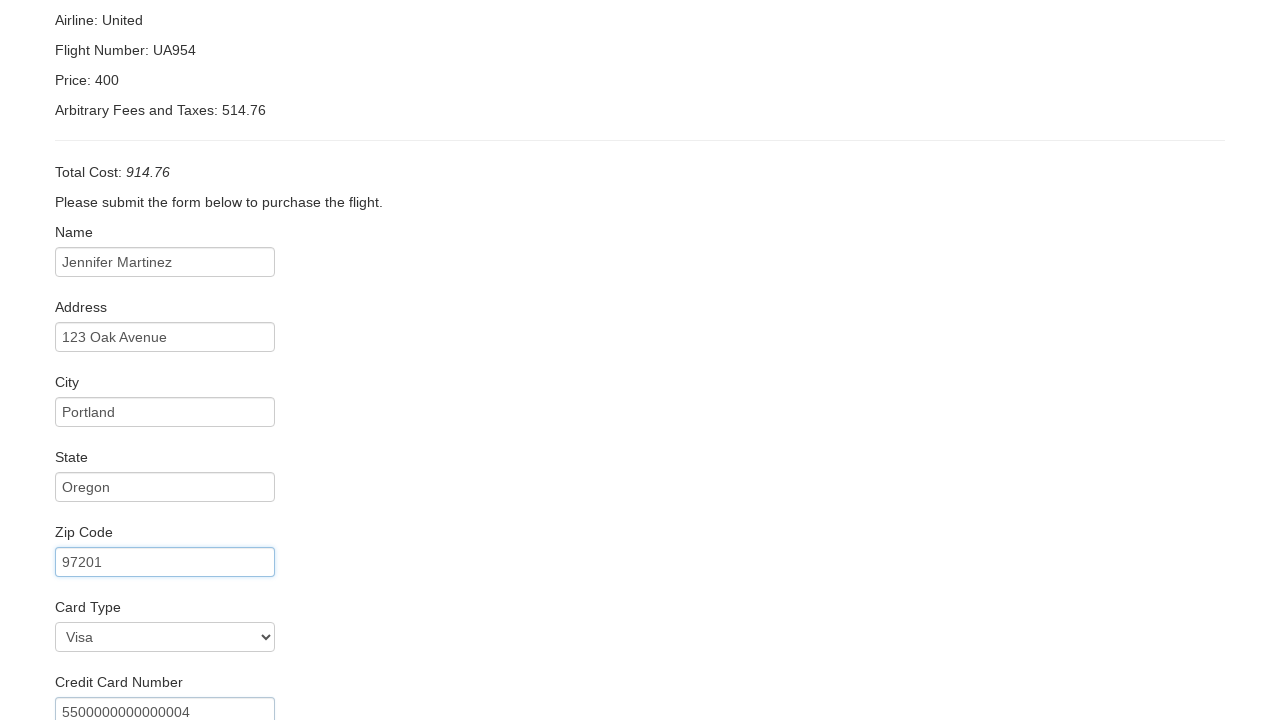

Filled name on card field with 'Jennifer Martinez' on input#nameOnCard
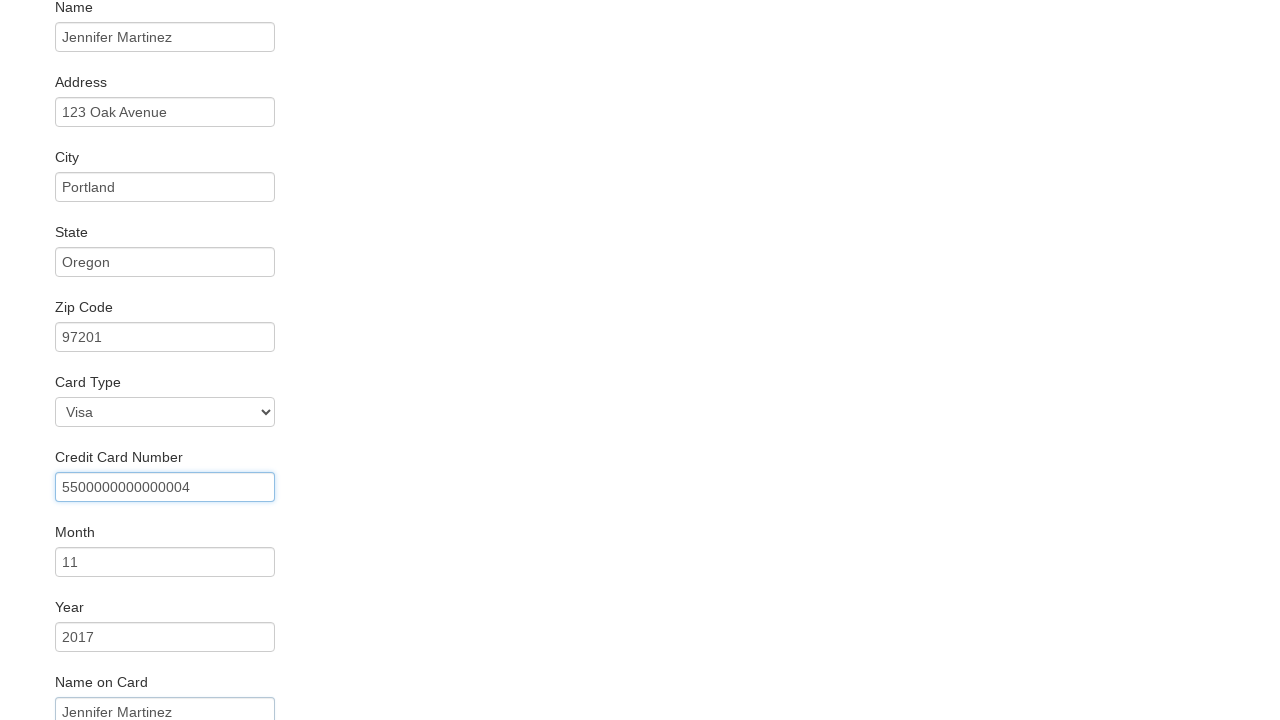

Clicked submit button to complete purchase at (118, 685) on input[type='submit']
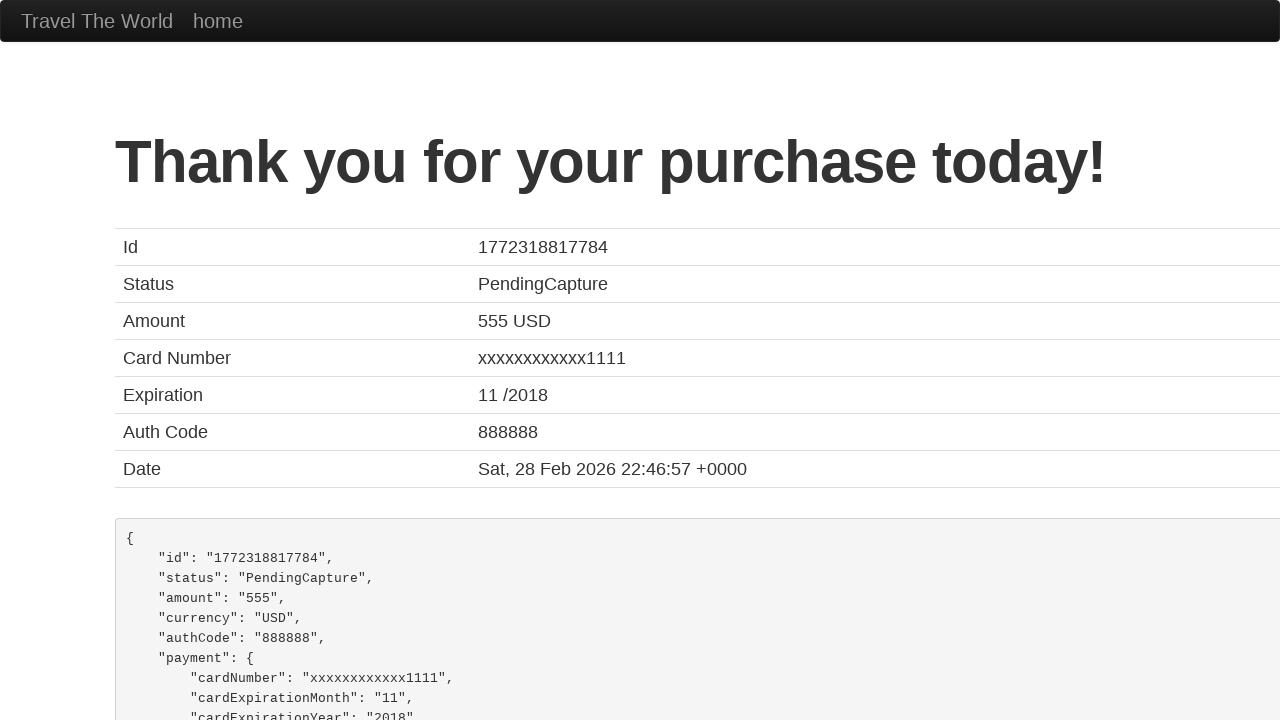

Purchase confirmation page loaded with 'Thank you for your purchase' heading
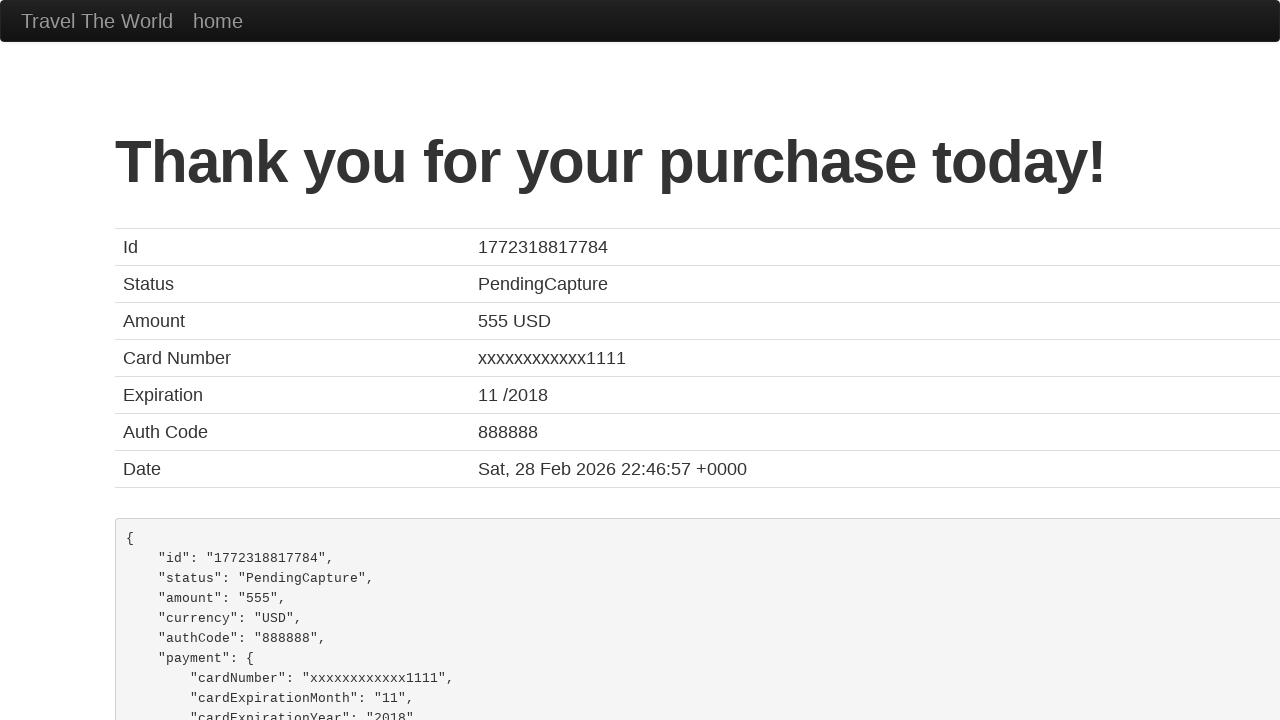

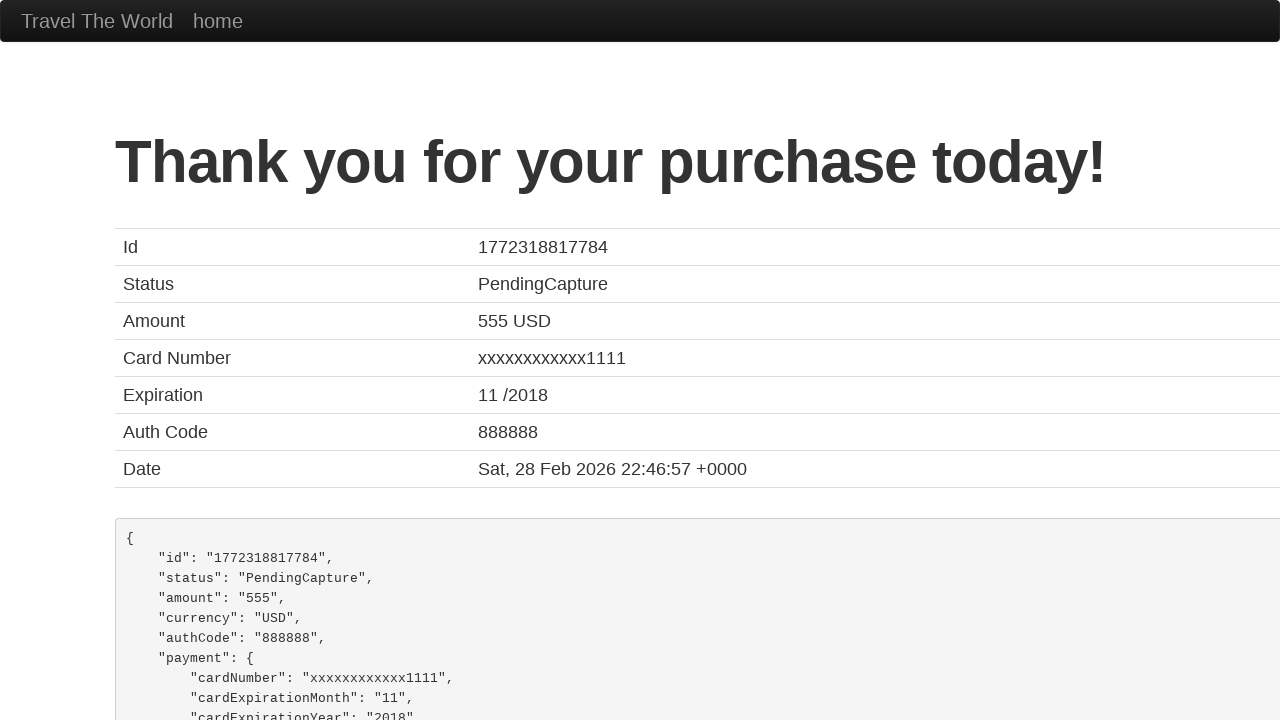